Tests dropdown selection functionality by selecting year, month, and day from date dropdowns and verifying selections

Starting URL: https://testcenter.techproeducation.com/index.php?page=dropdown

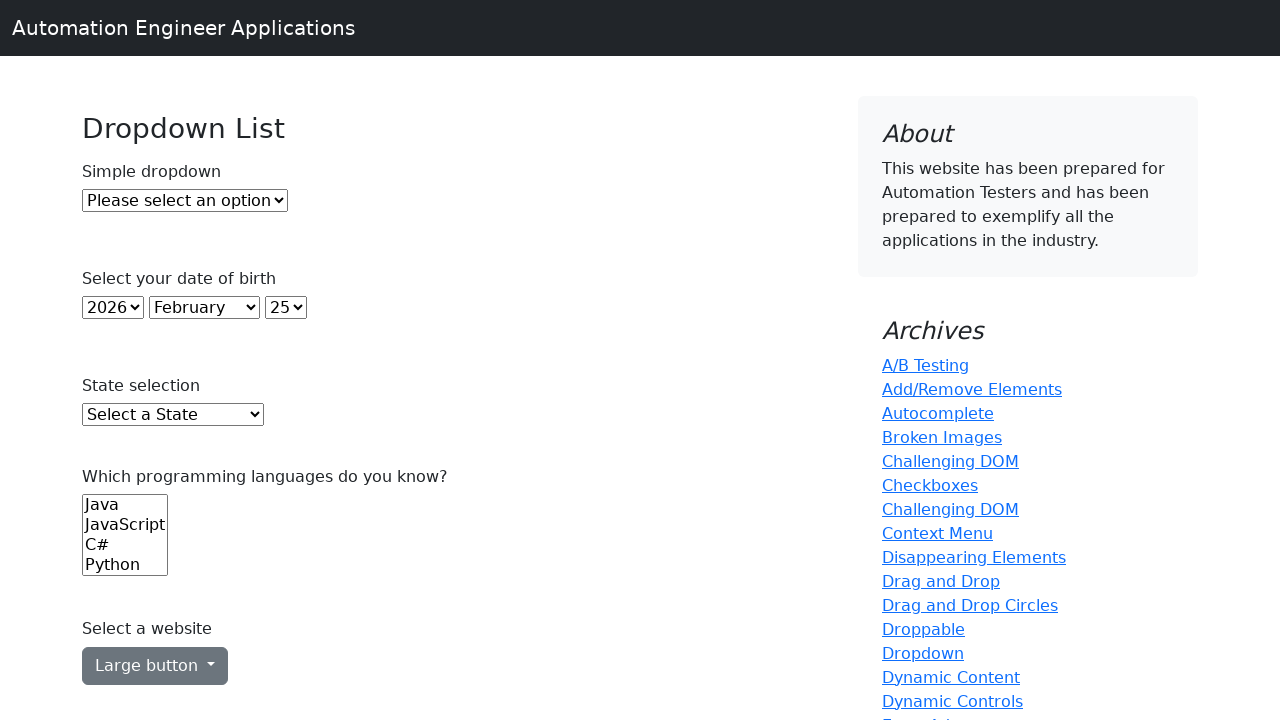

Selected year 2000 from year dropdown on #year
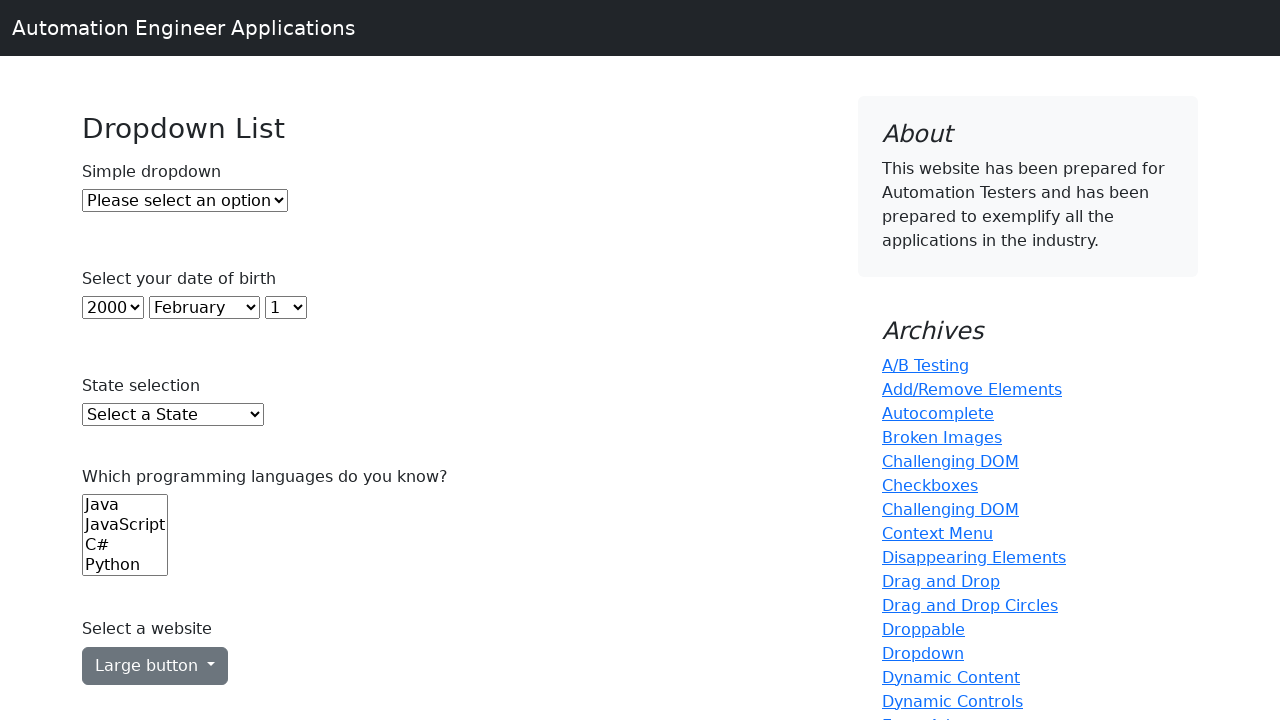

Selected February from month dropdown using index 1 on #month
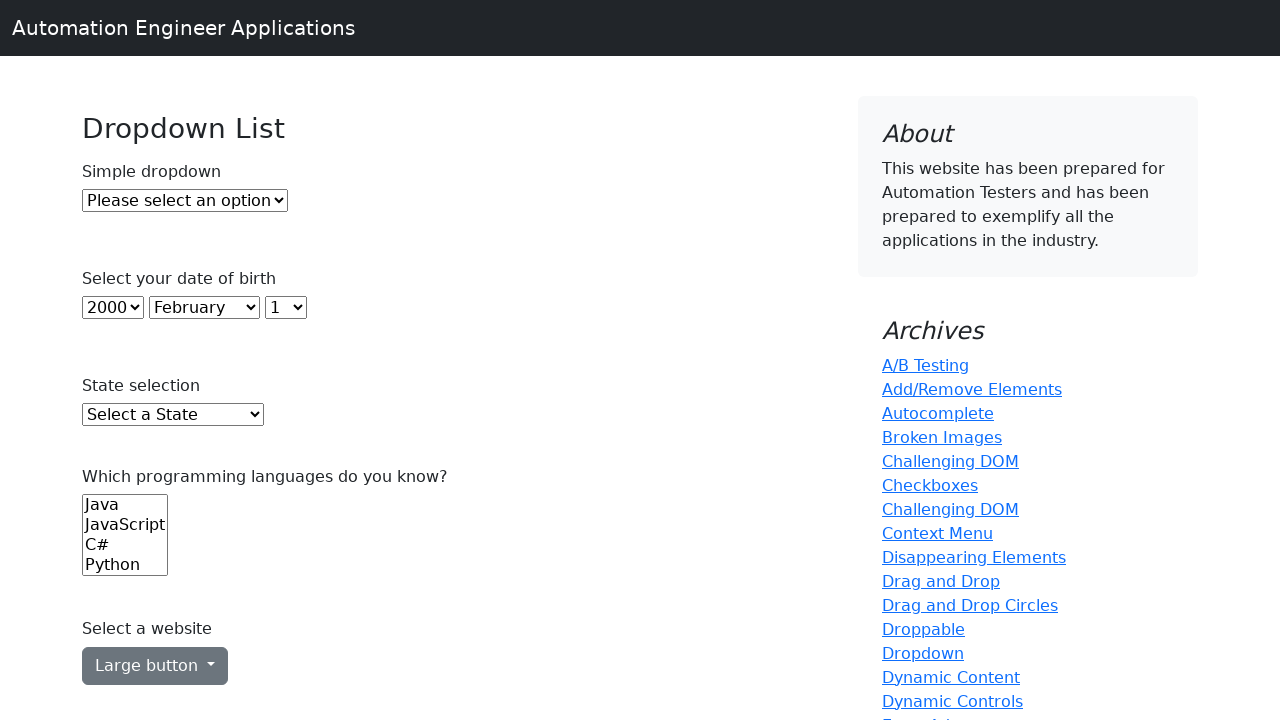

Selected day 15 from day dropdown on #day
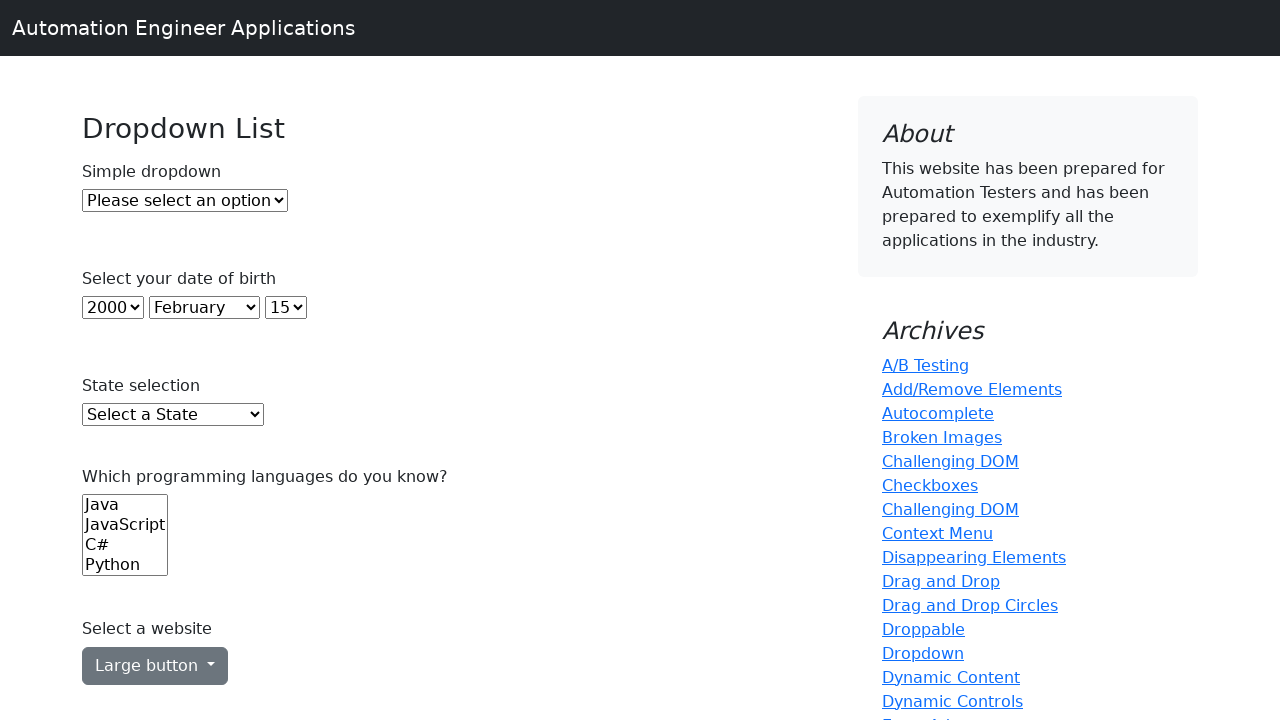

Retrieved selected year value from year dropdown
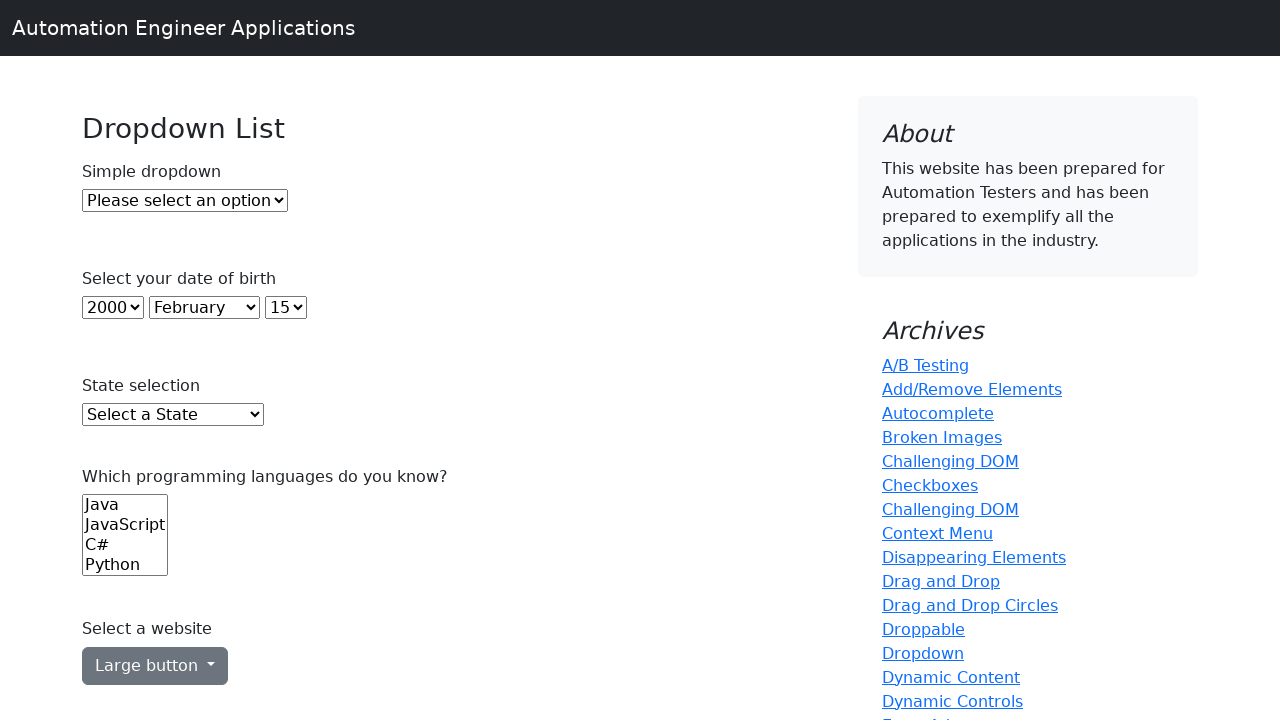

Verified that year 2000 is correctly selected
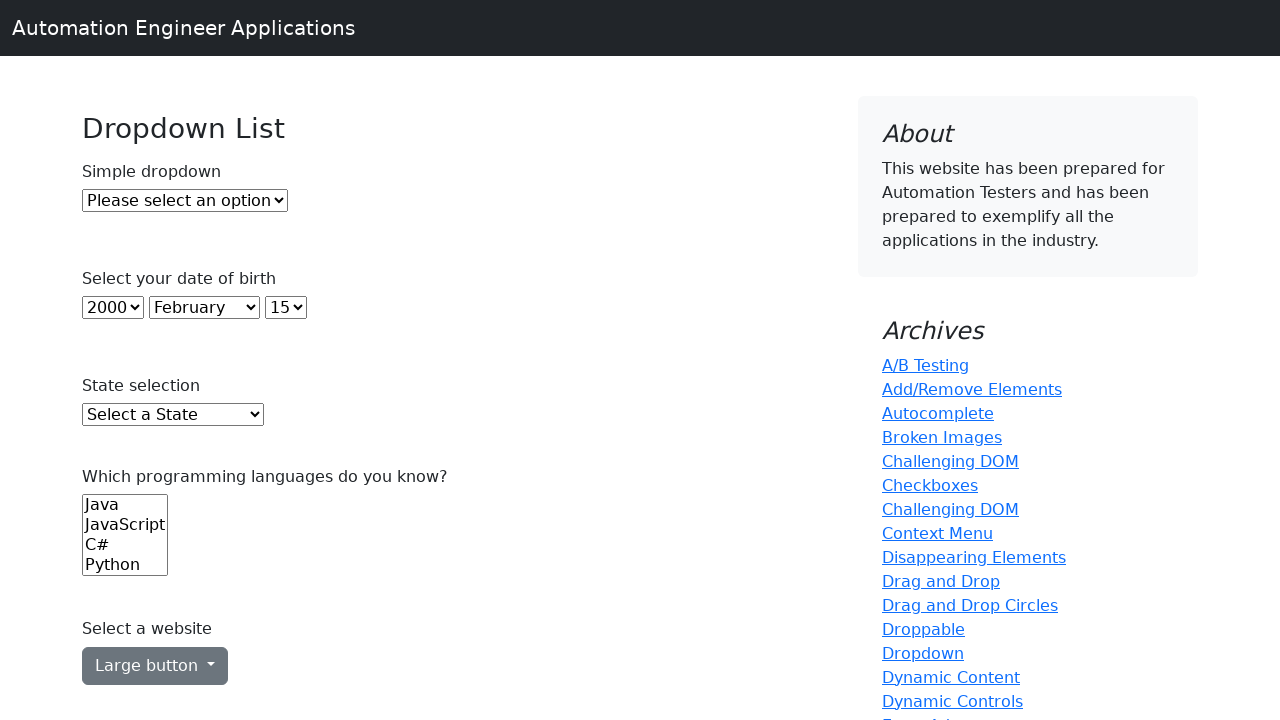

Retrieved all month options from month dropdown
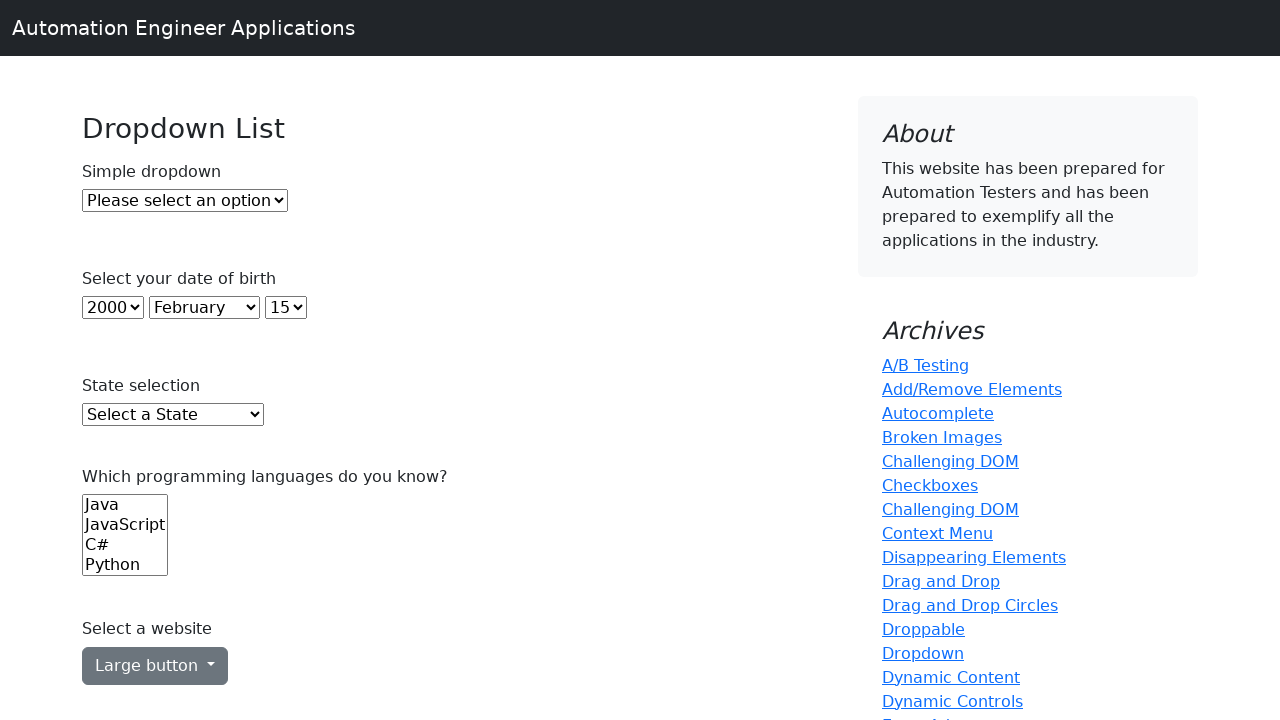

Verified that April exists in month dropdown options
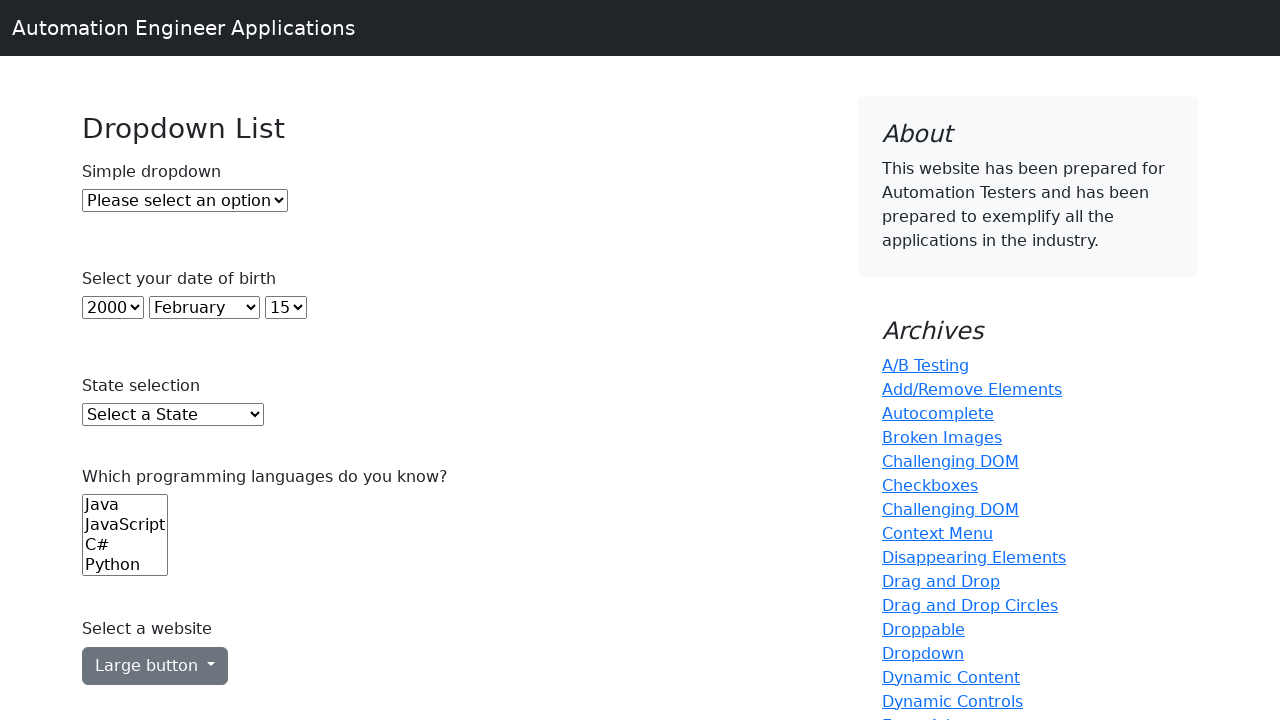

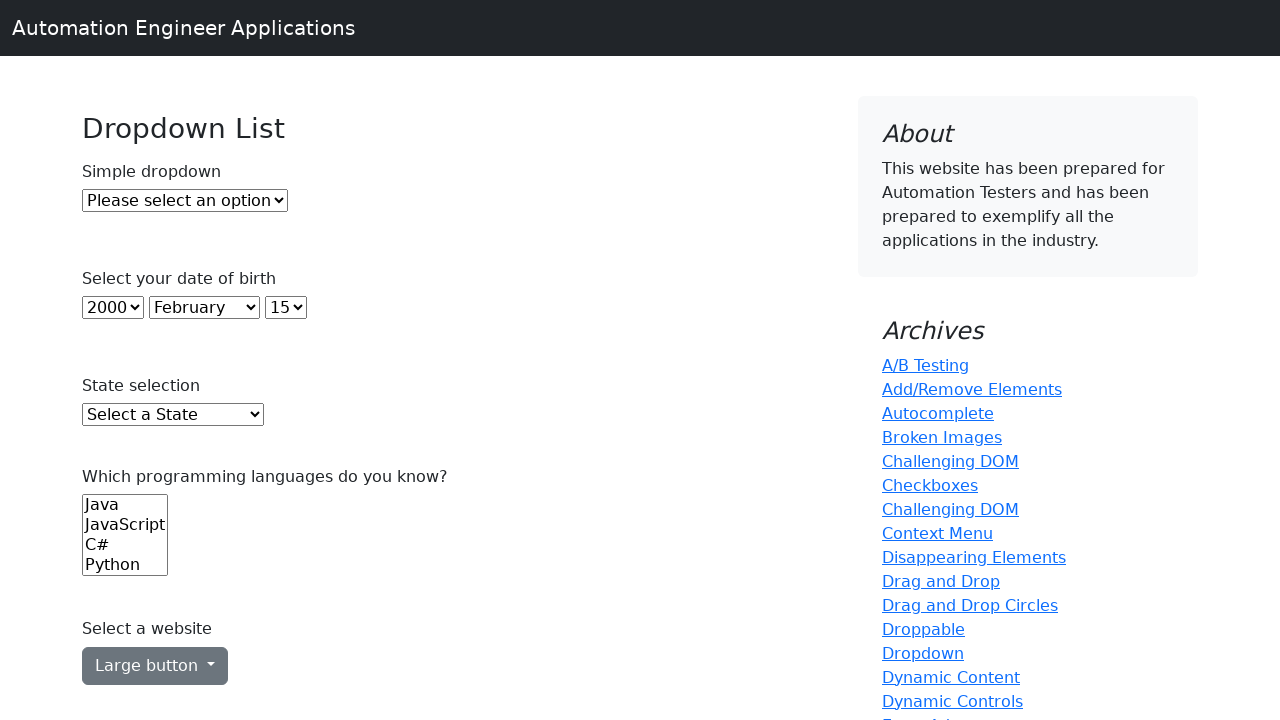